Tests window and iframe handling by navigating to W3Schools JavaScript prompt example page, clicking the "Try it Yourself" link to open a new window, switching to that window, then switching into an iframe and clicking the "Try it" button.

Starting URL: https://www.w3schools.com/jsref/met_win_prompt.asp

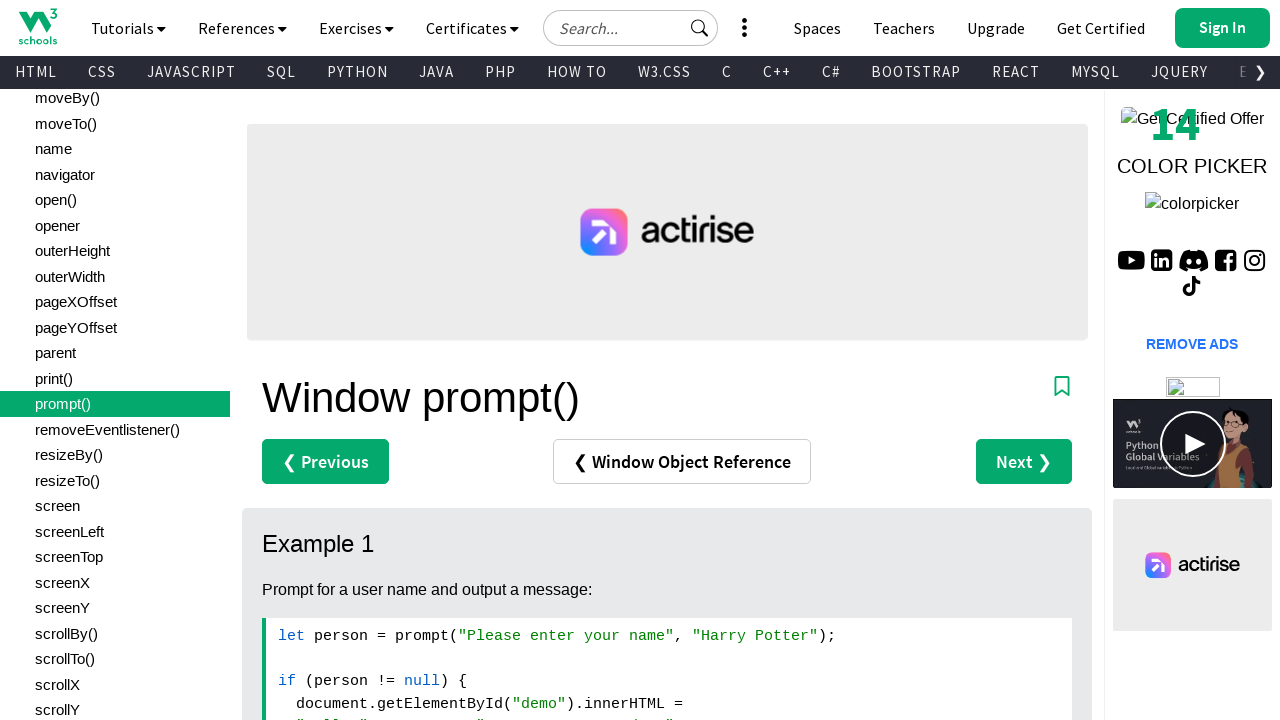

Clicked 'Try it Yourself »' link to open new window at (334, 361) on text=Try it Yourself »
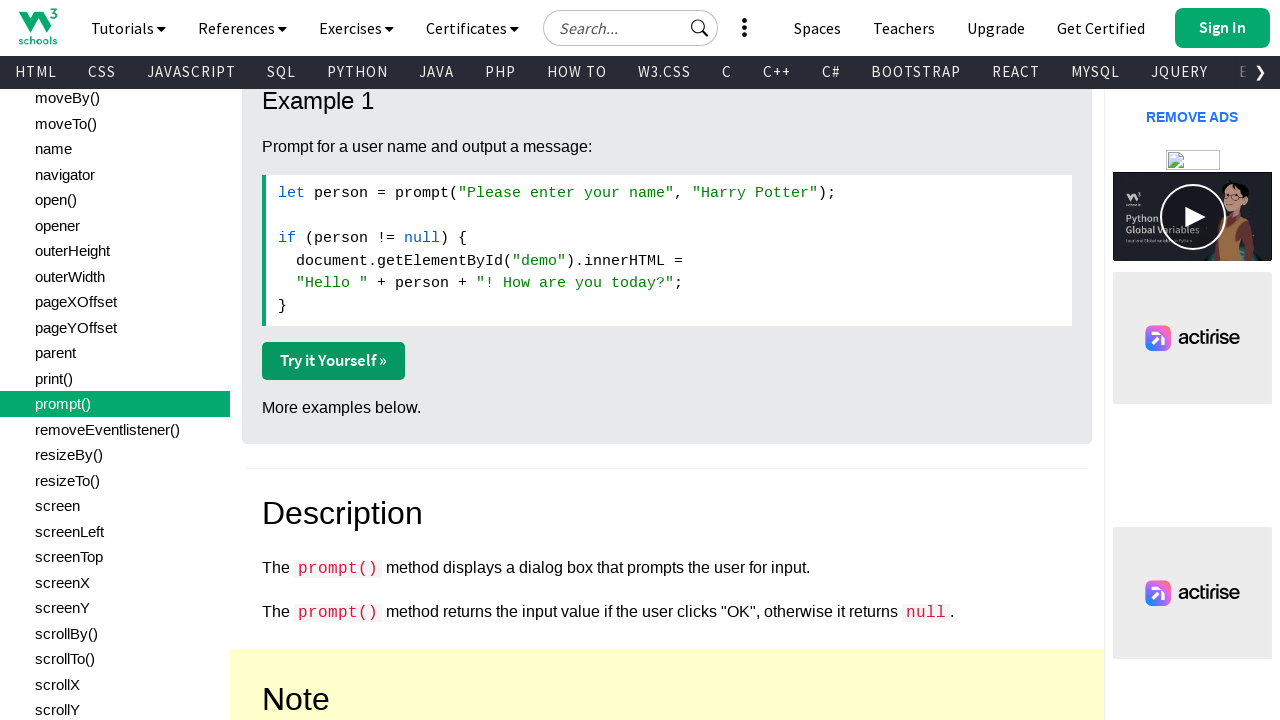

Captured new window/page object
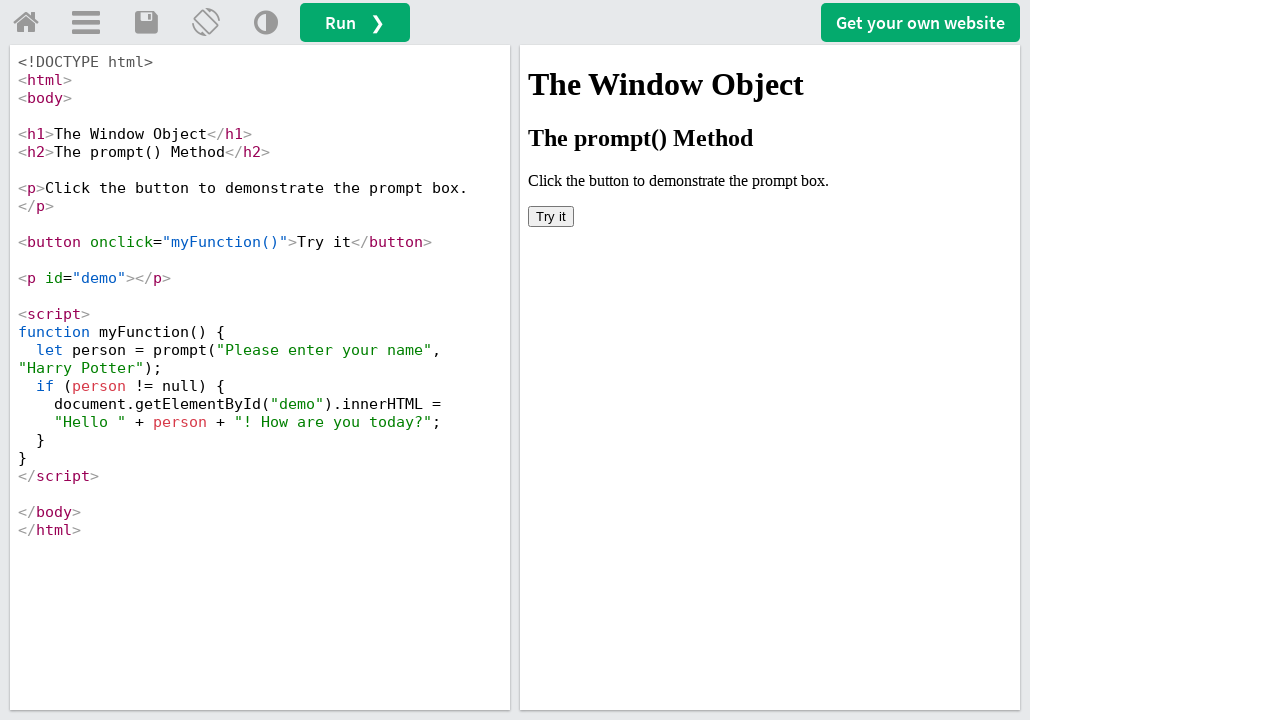

New window loaded completely
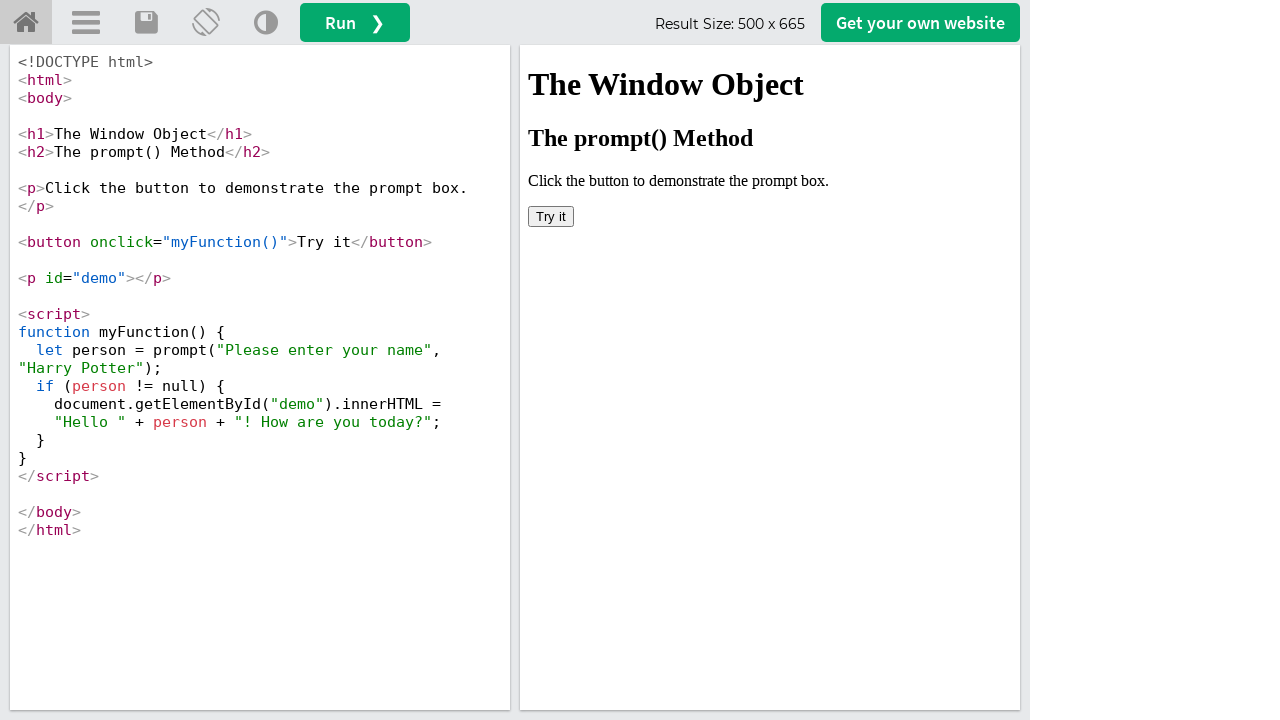

Located iframe with id 'iframeResult'
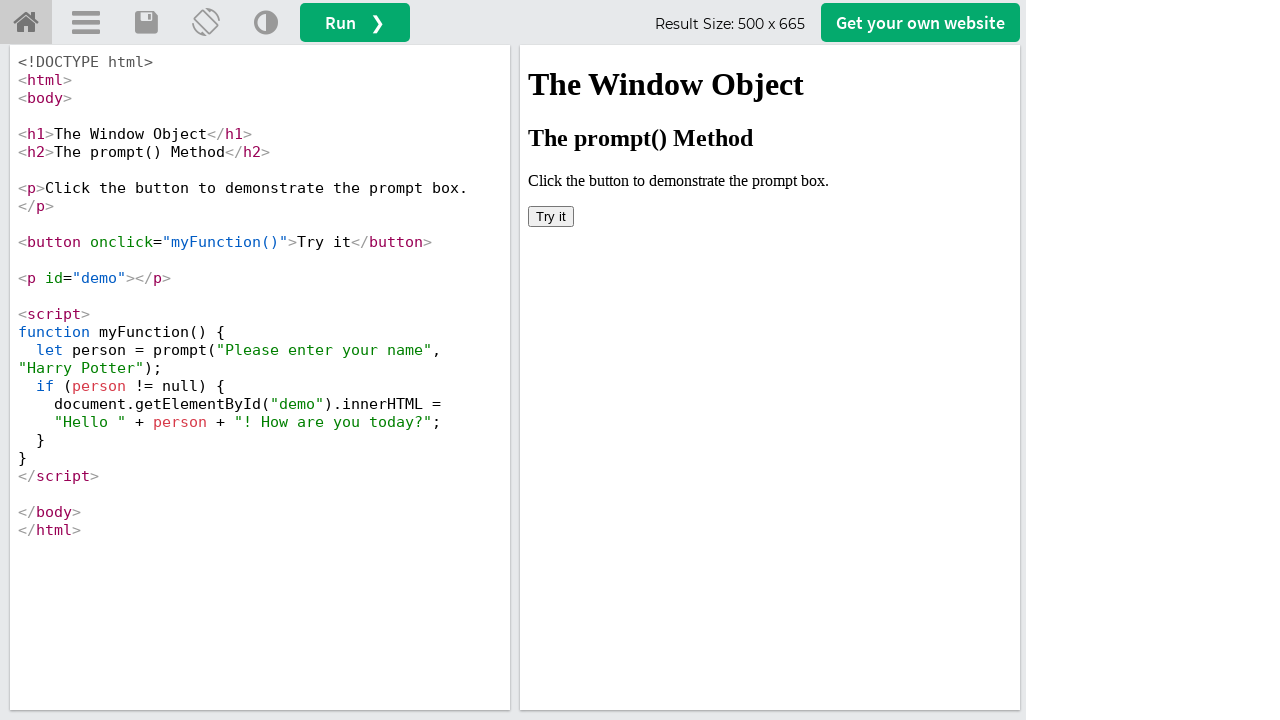

Clicked 'Try it' button inside iframe at (551, 216) on #iframeResult >> internal:control=enter-frame >> xpath=//button[contains(text(),
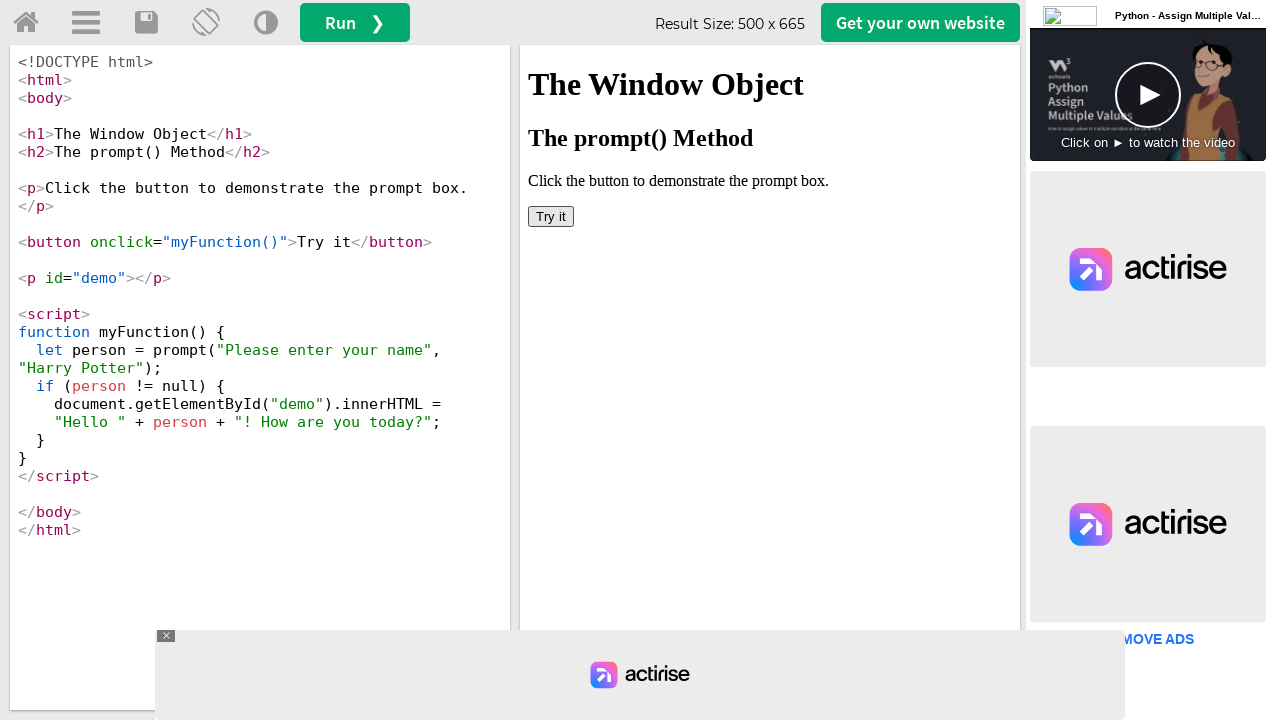

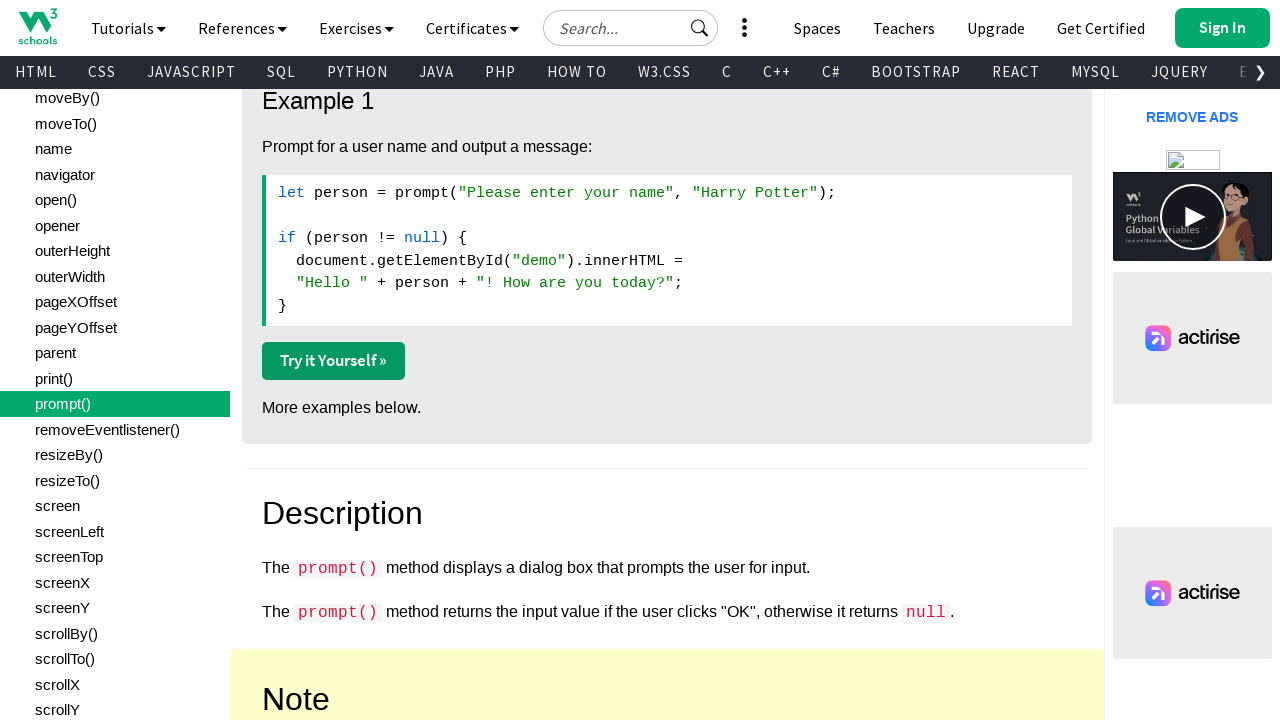